Tests navigating to a product page by clicking on the Samsung Galaxy S6 link and verifying the product title is displayed correctly

Starting URL: https://www.demoblaze.com/index.html

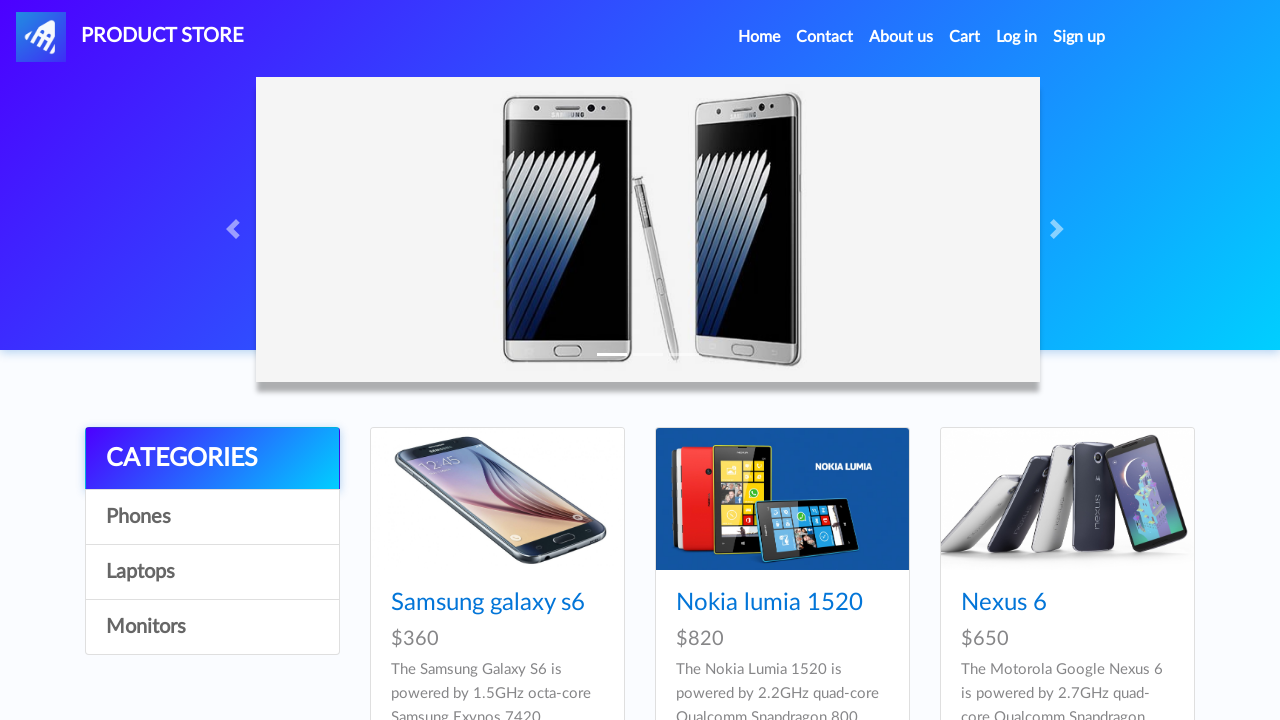

Clicked on Samsung Galaxy S6 product link at (488, 603) on text=Samsung galaxy s6
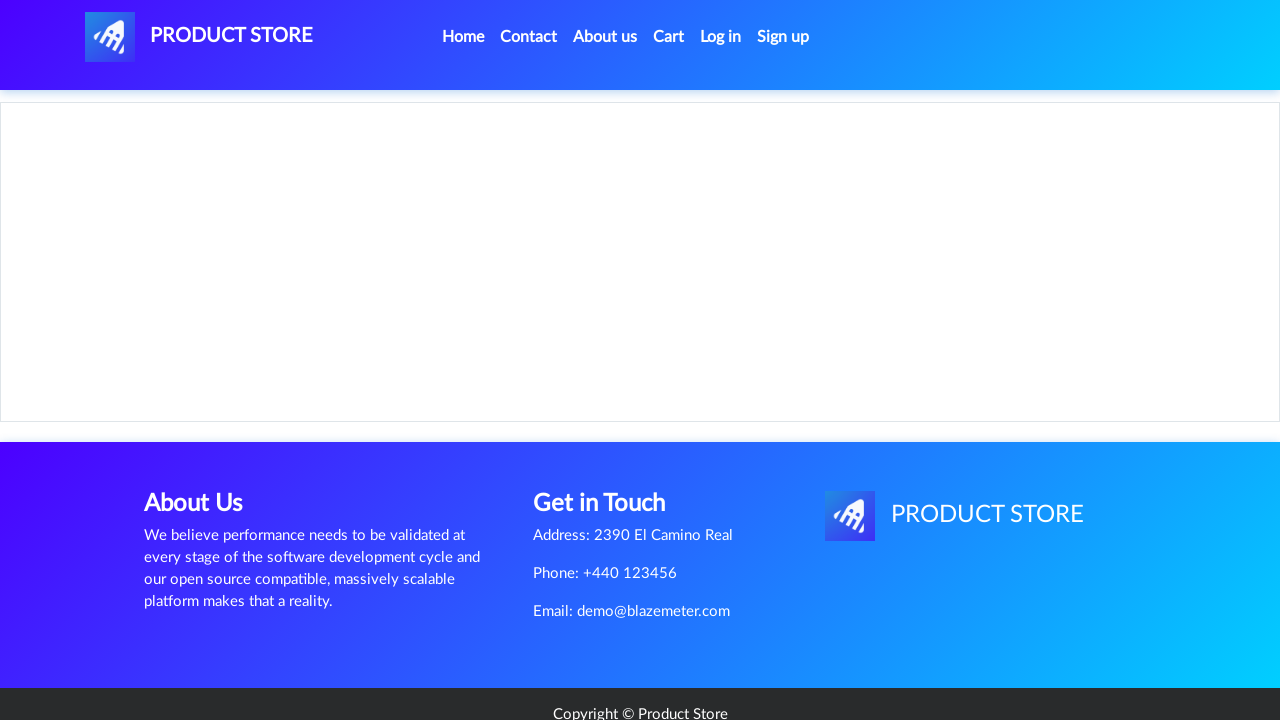

Product page loaded and product title (h2) is displayed
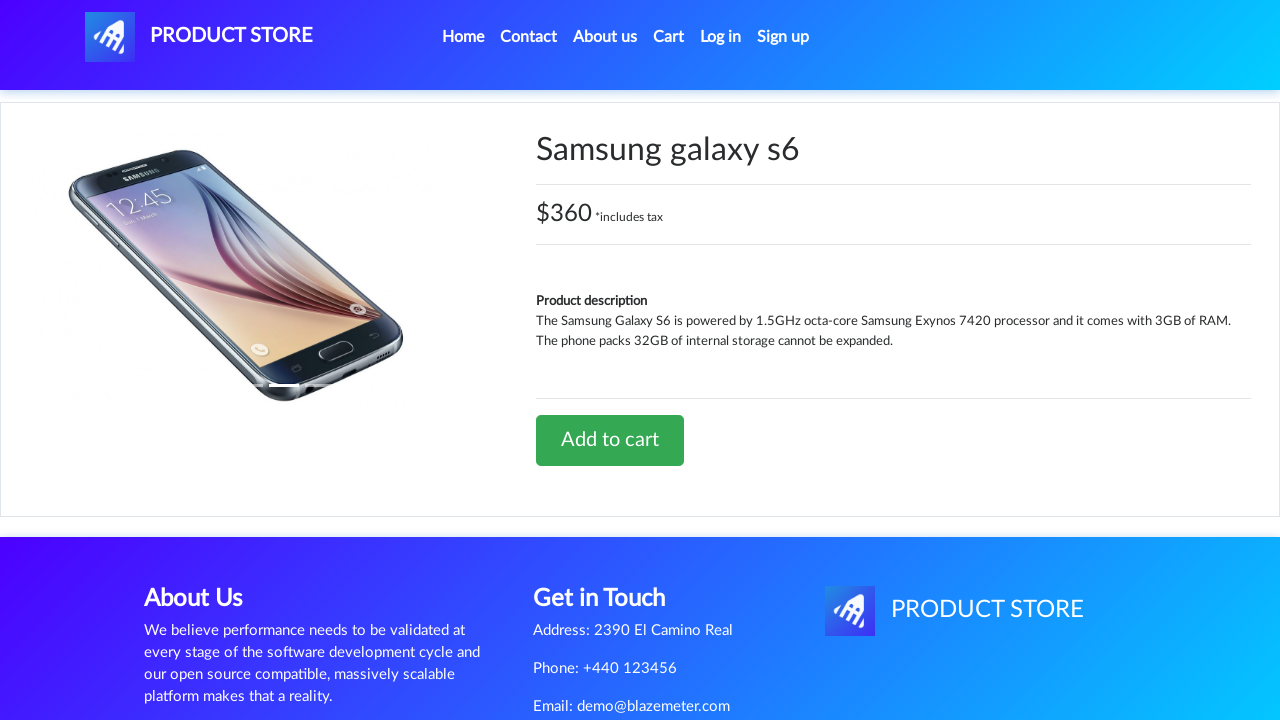

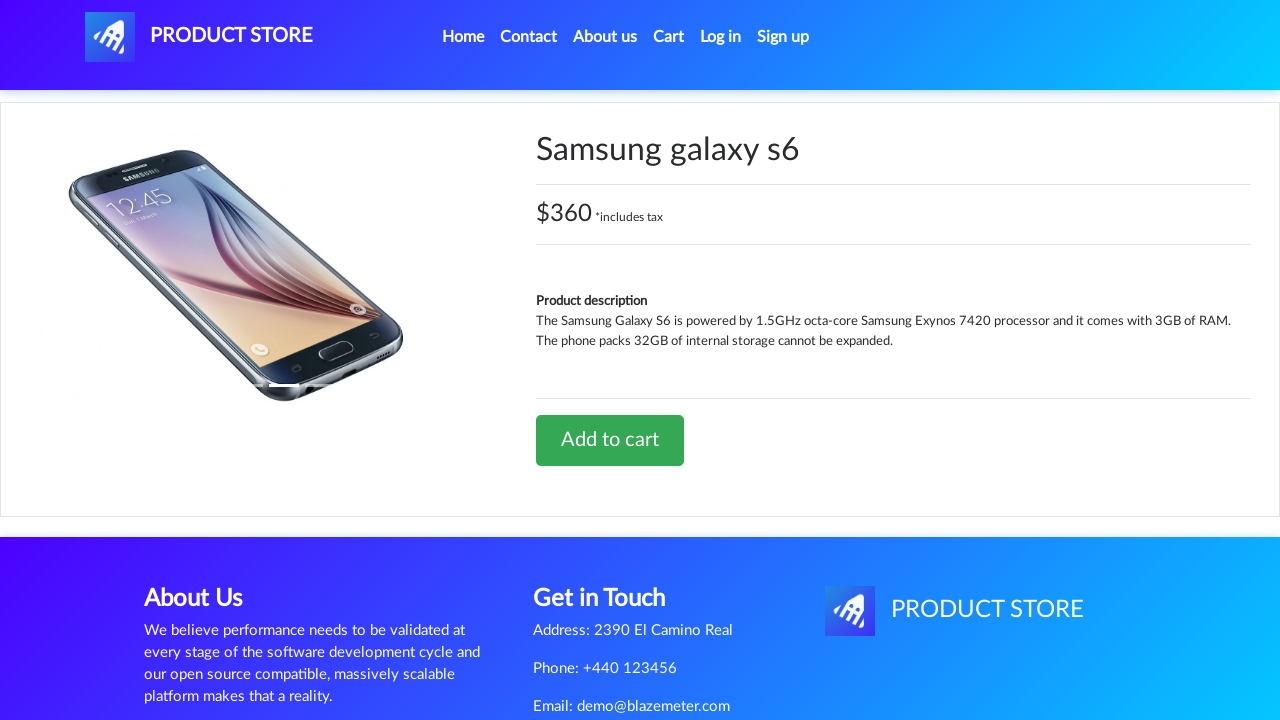